Tests page scrolling functionality by scrolling to bottom, top, and then to a specific dropdown element

Starting URL: https://semantic-ui.com/modules/dropdown.html

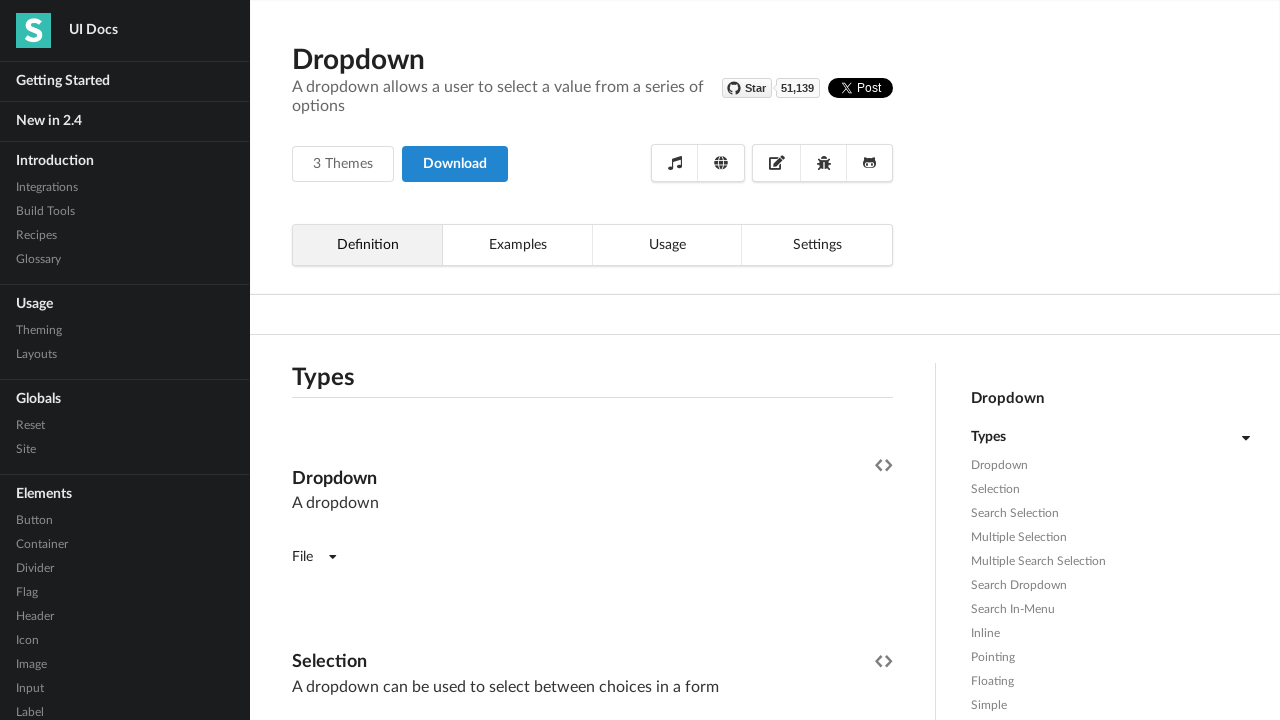

Scrolled page to bottom
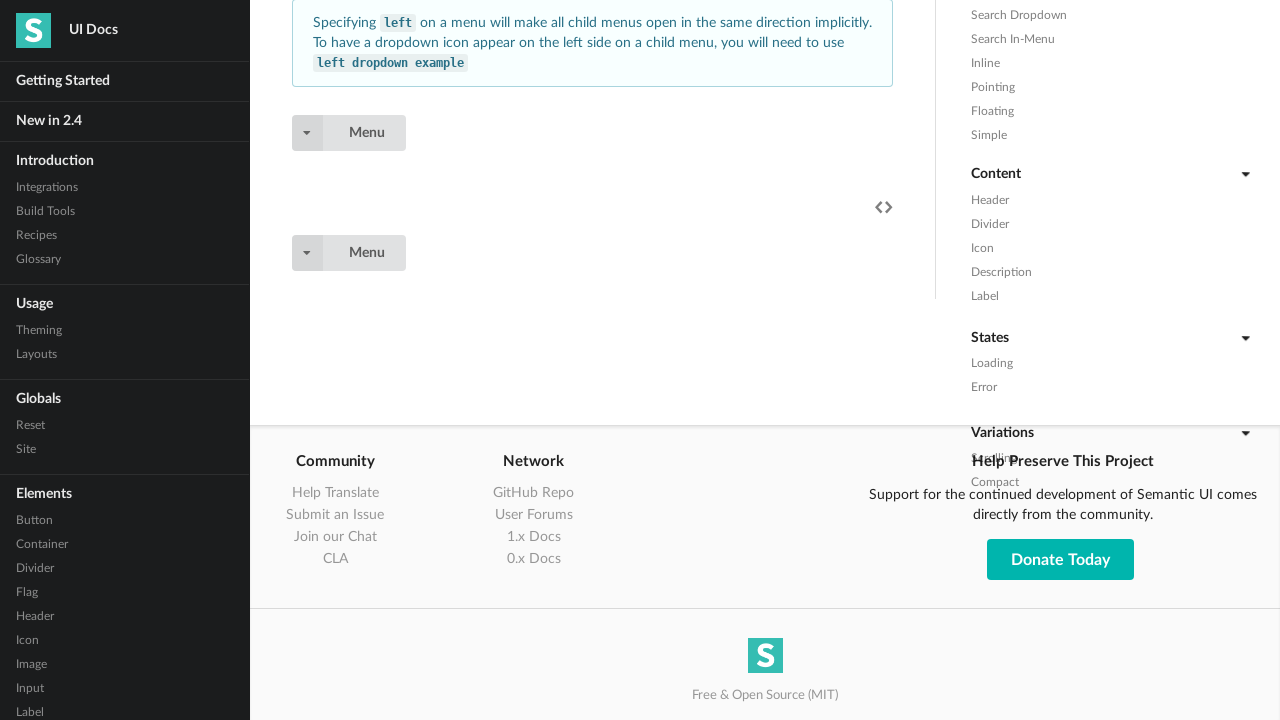

Waited 2 seconds after scrolling to bottom
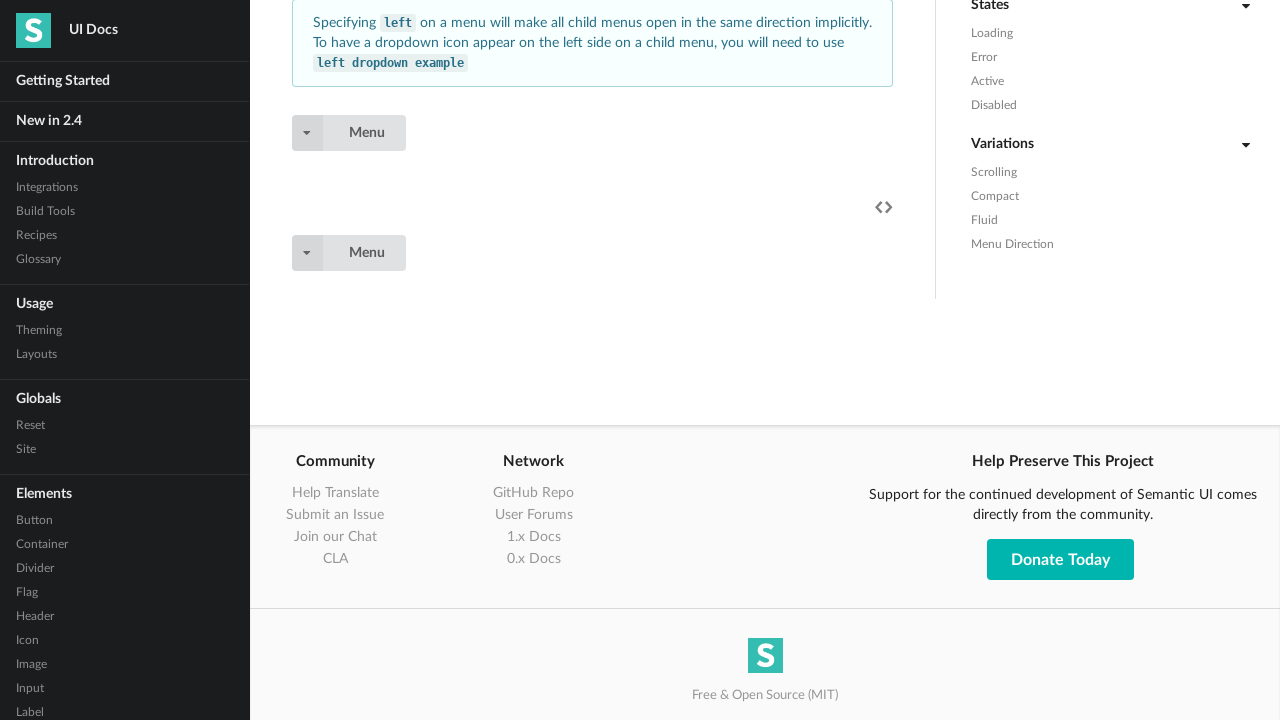

Scrolled page back to top
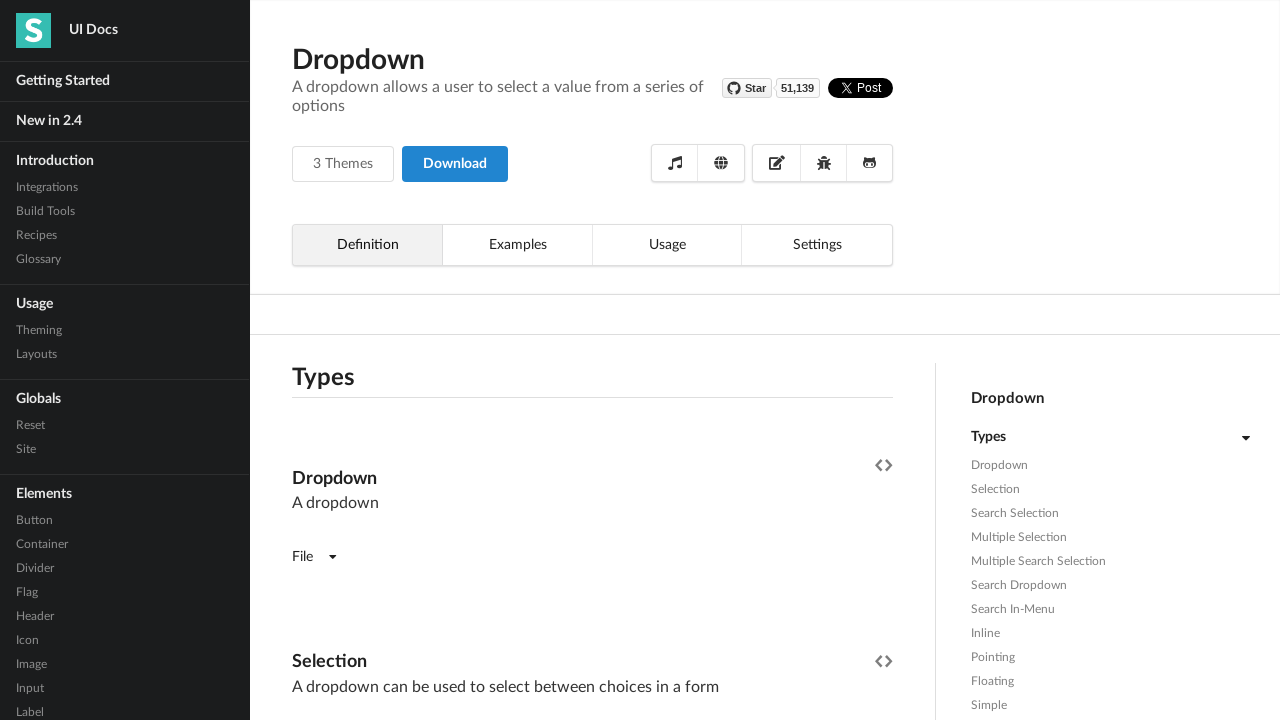

Waited 2 seconds after scrolling to top
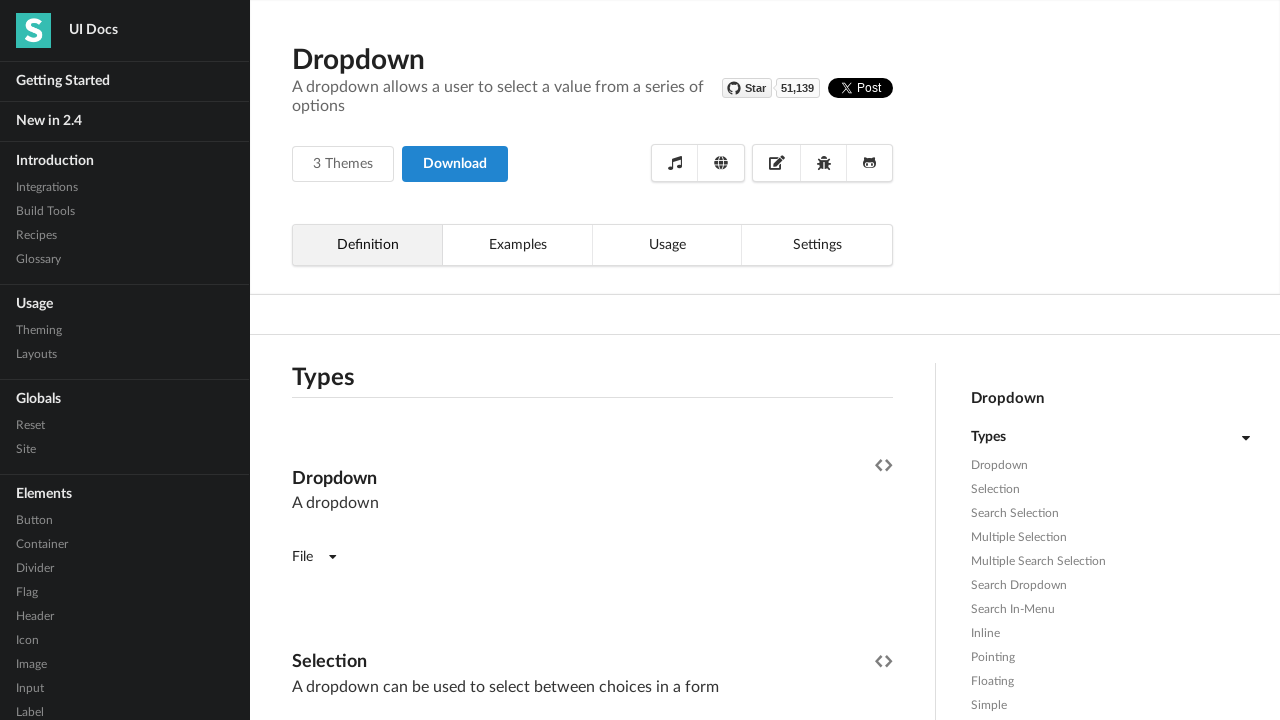

Located dropdown element with class '.ui.fluid.search.selection.dropdown'
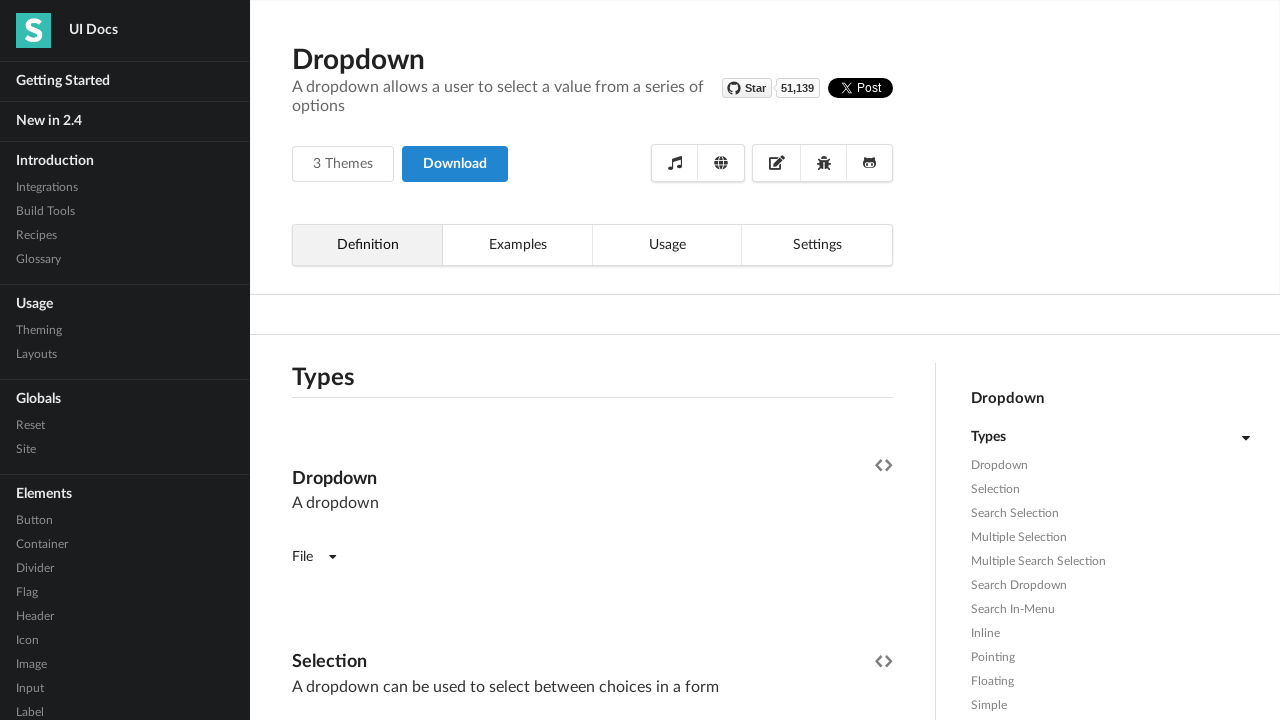

Scrolled dropdown element into view
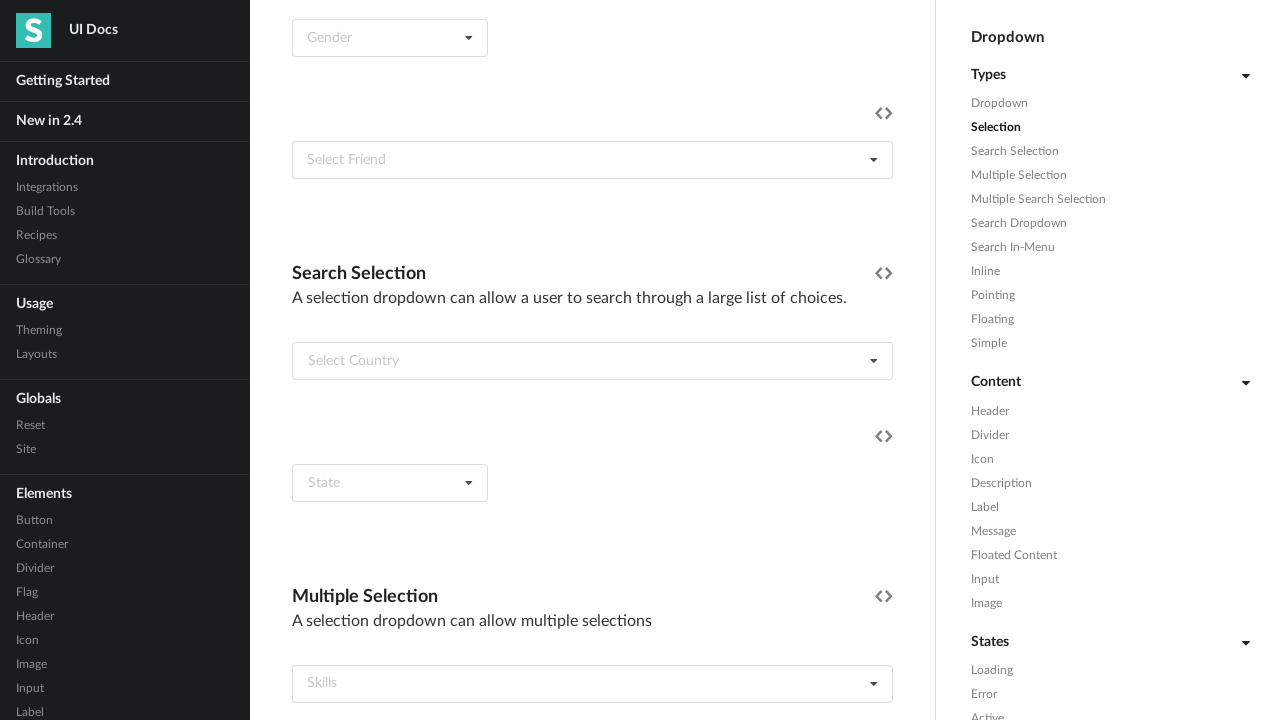

Waited 2 seconds after scrolling dropdown into view
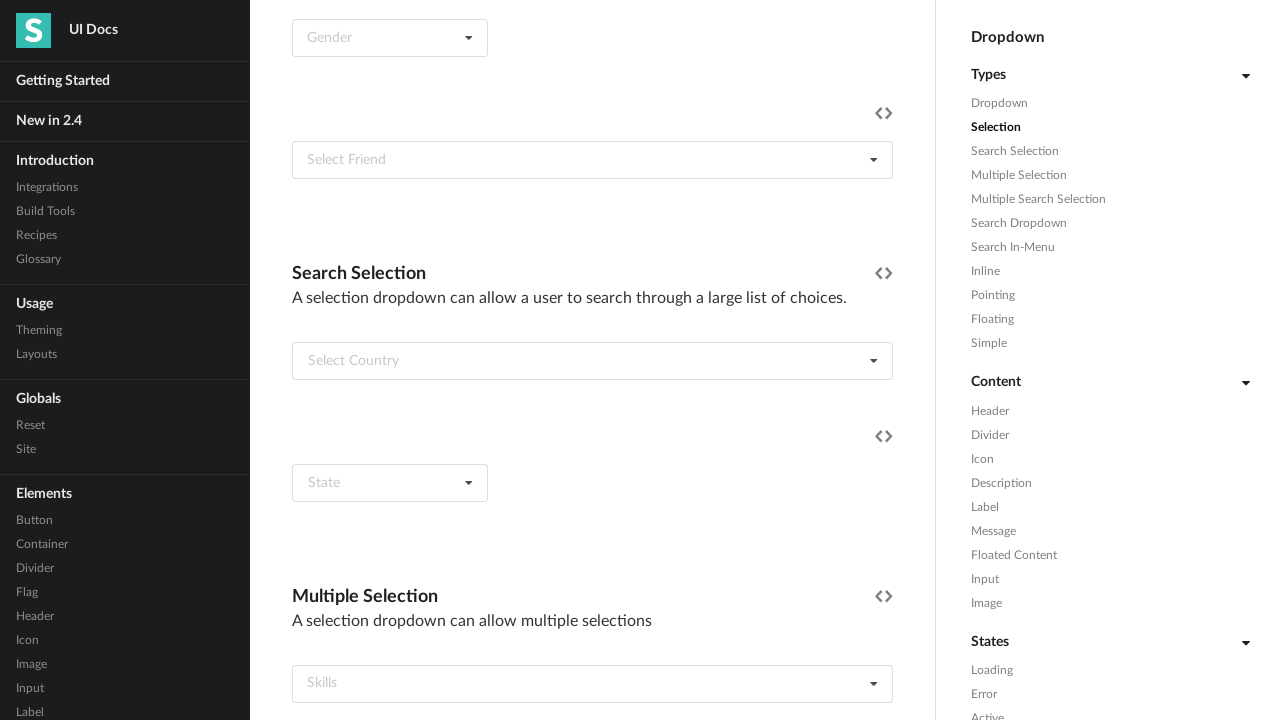

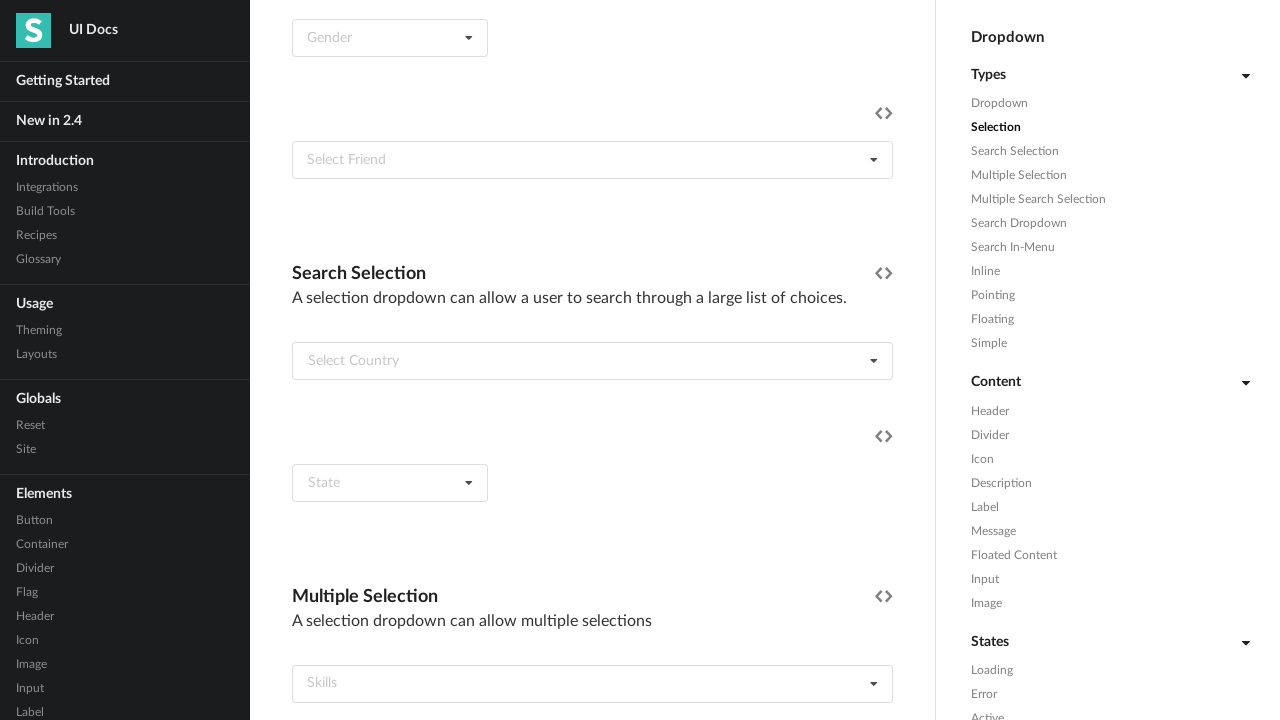